Tests static dropdown selection functionality by selecting options using three different methods: by index, by visible text, and by value.

Starting URL: https://rahulshettyacademy.com/dropdownsPractise/

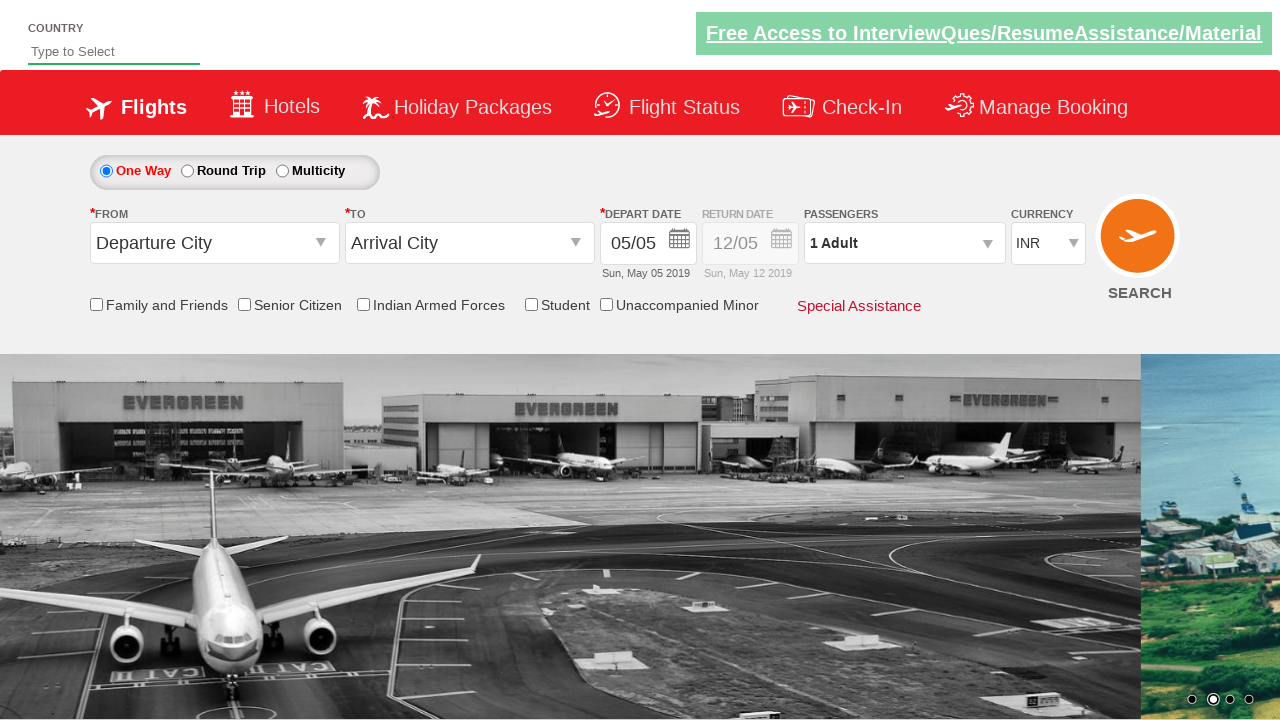

Selected dropdown option by index 3 on #ctl00_mainContent_DropDownListCurrency
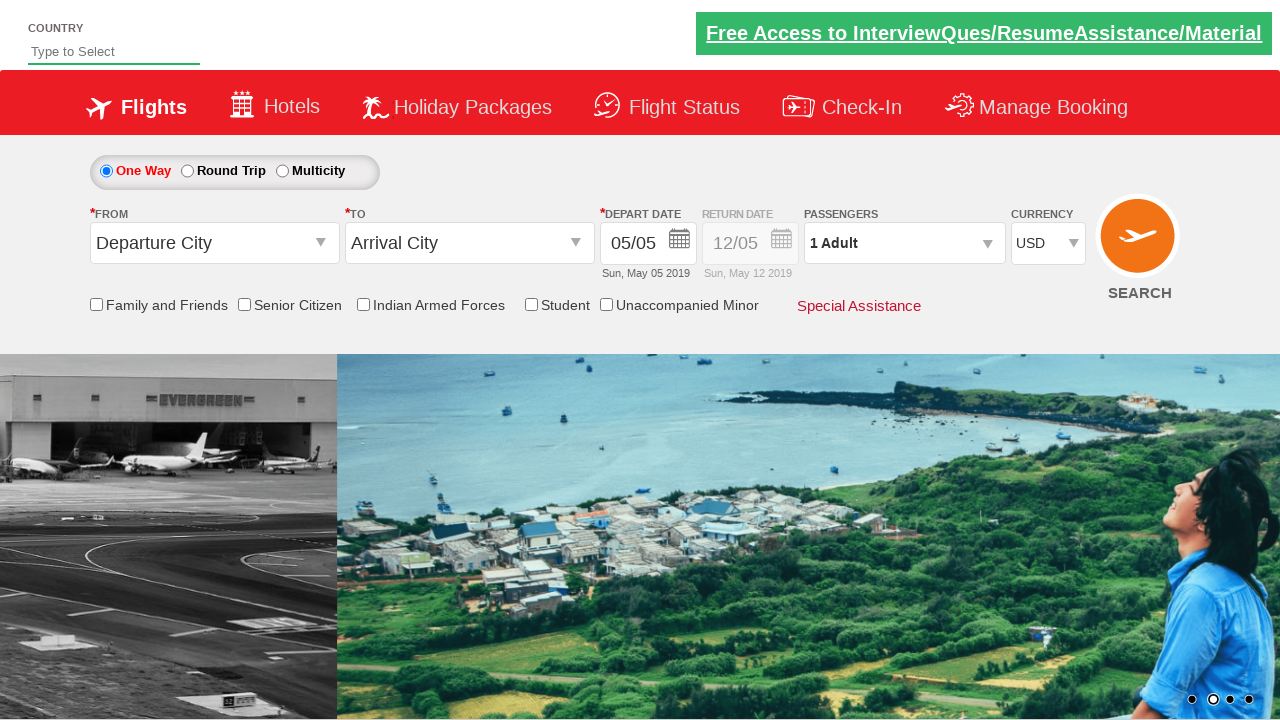

Selected dropdown option by visible text 'AED' on #ctl00_mainContent_DropDownListCurrency
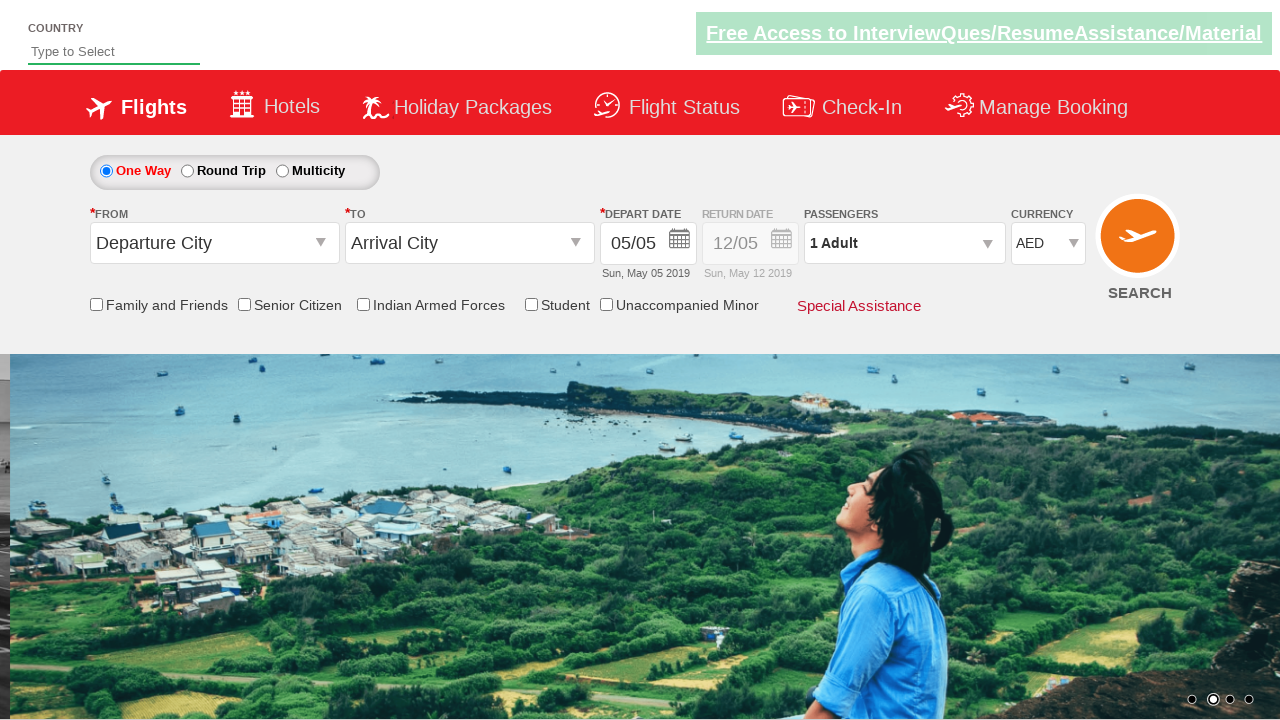

Selected dropdown option by value 'INR' on #ctl00_mainContent_DropDownListCurrency
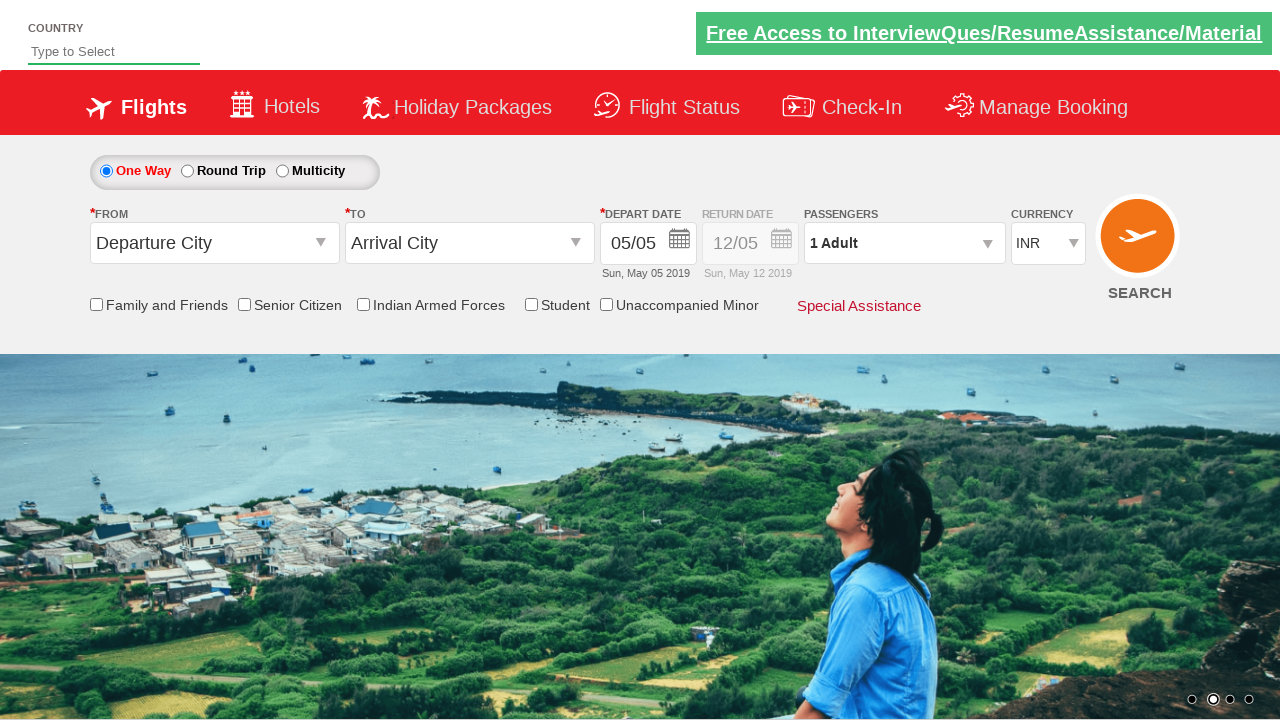

Waited 500ms to confirm selection is applied
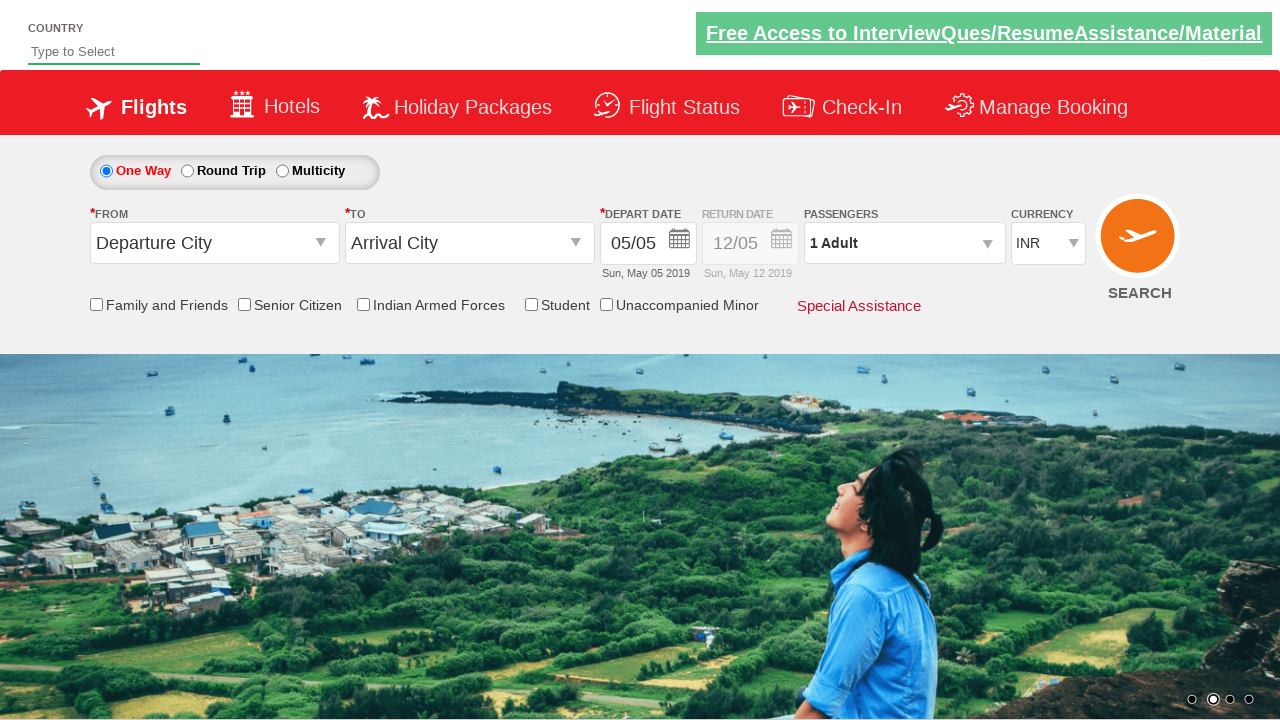

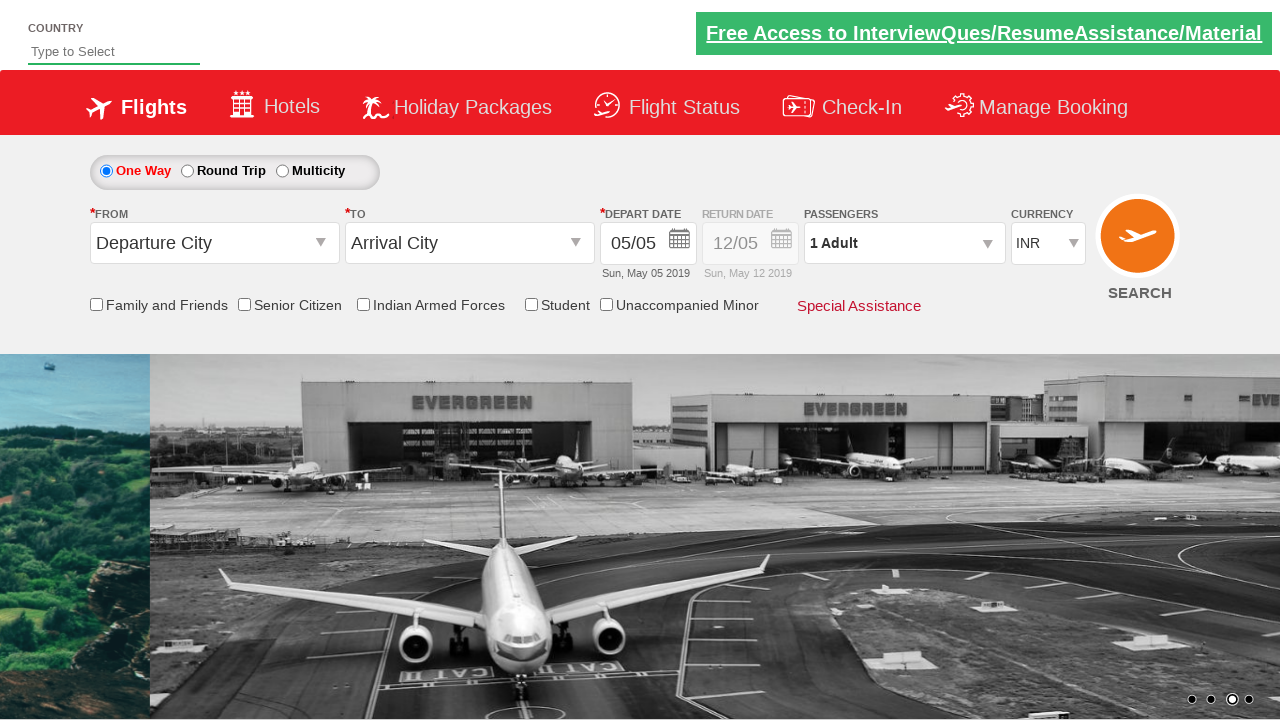